Tests clicking on a link by clicking the Checkboxes link on the practice page

Starting URL: https://practice.cydeo.com/

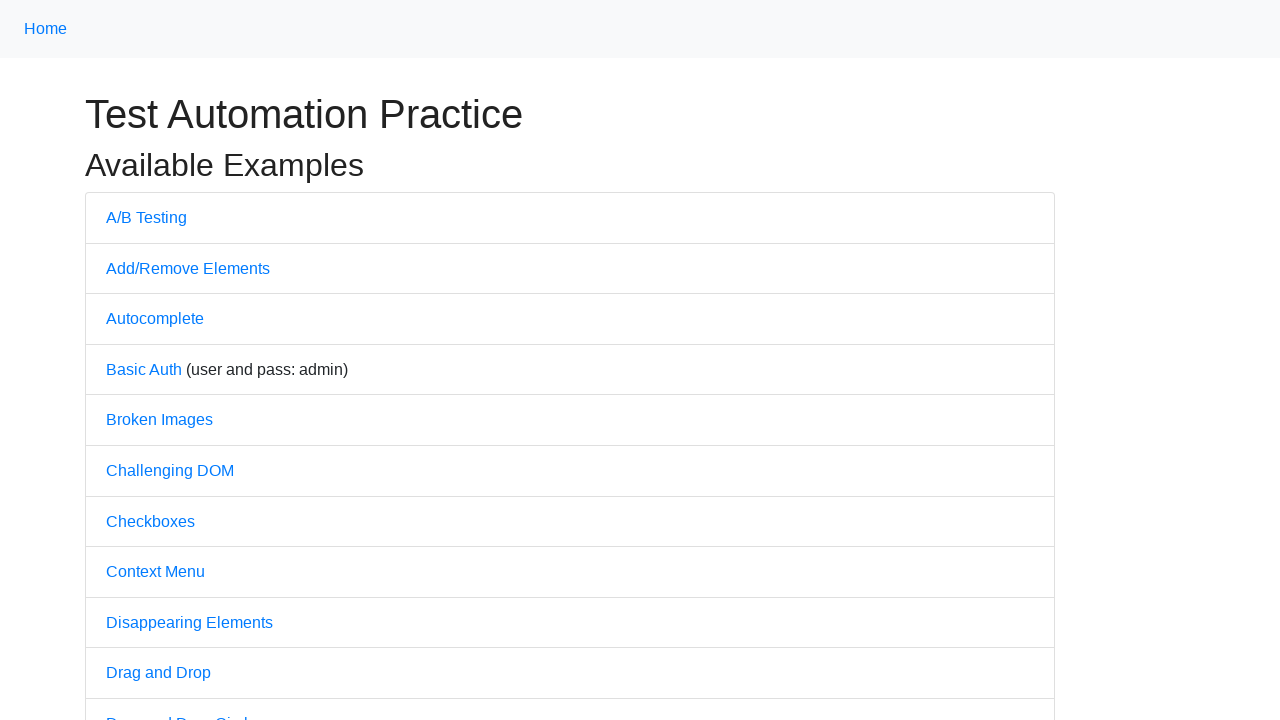

Clicked on the Checkboxes link on the practice page at (150, 521) on text='Checkboxes'
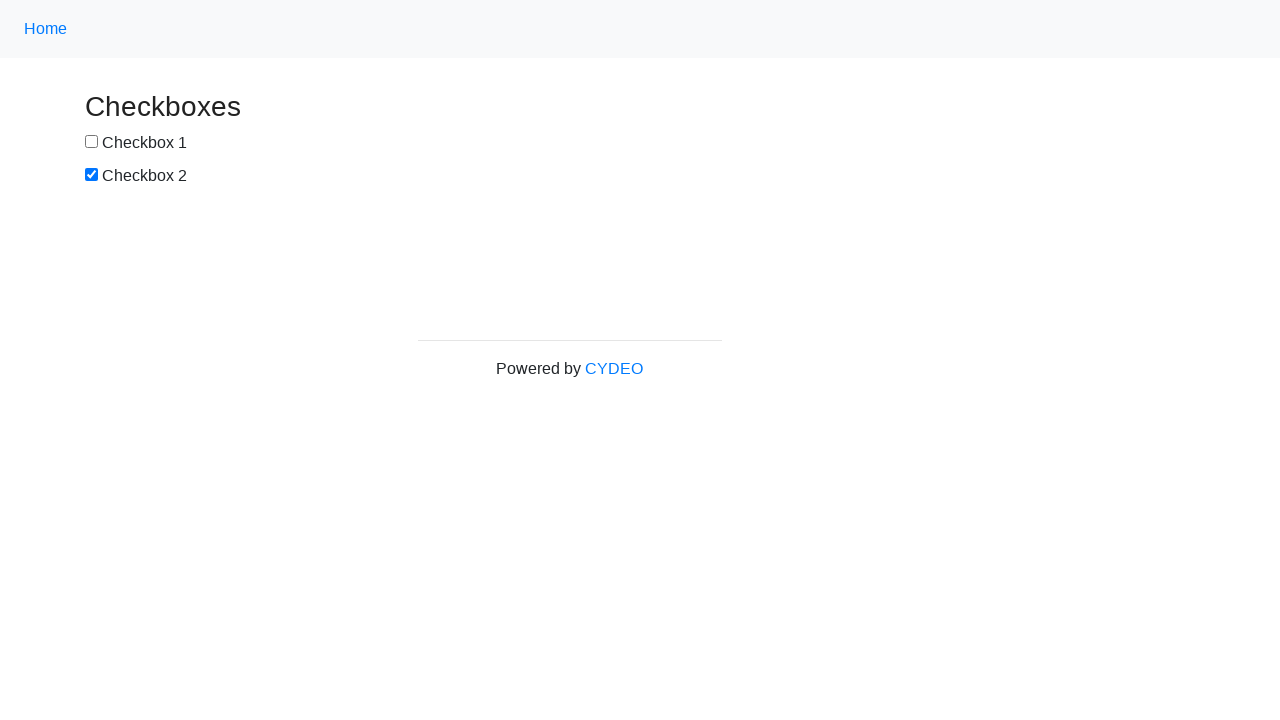

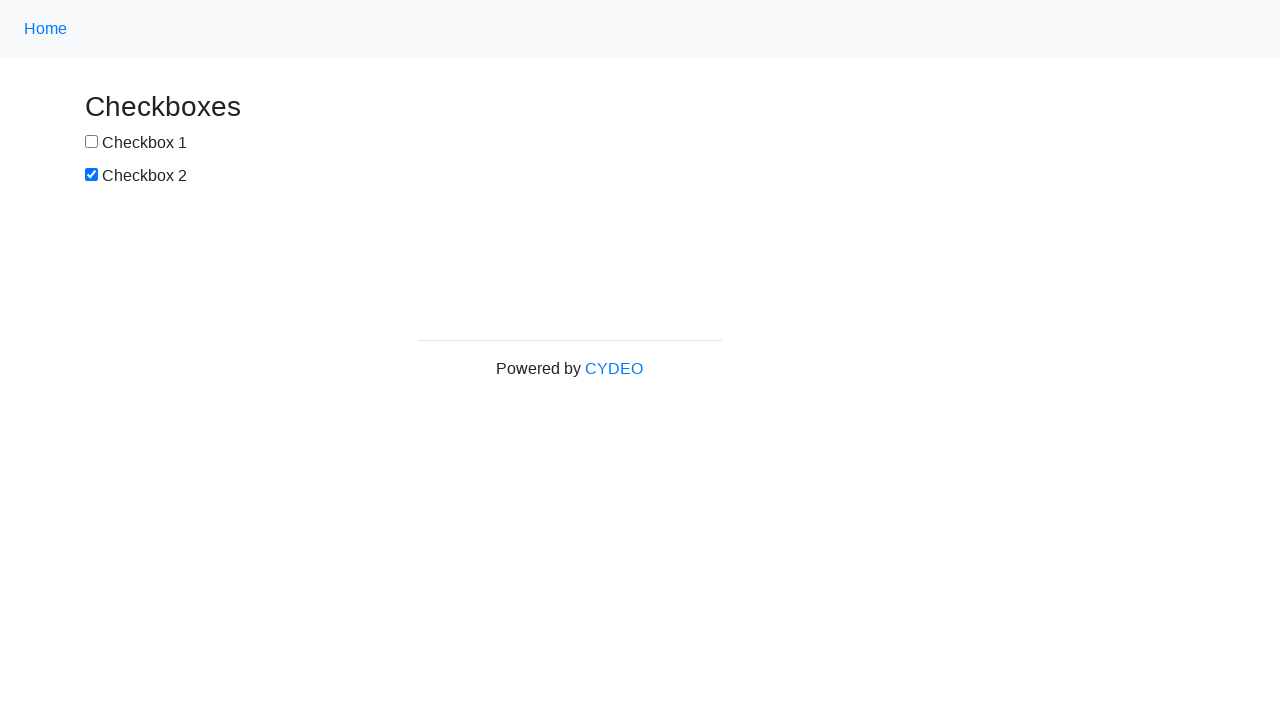